Performs a Yahoo Japan search for "ラクスパートナーズ" (Rakus Partners) by filling the search box and submitting the form

Starting URL: http://www.yahoo.co.jp/

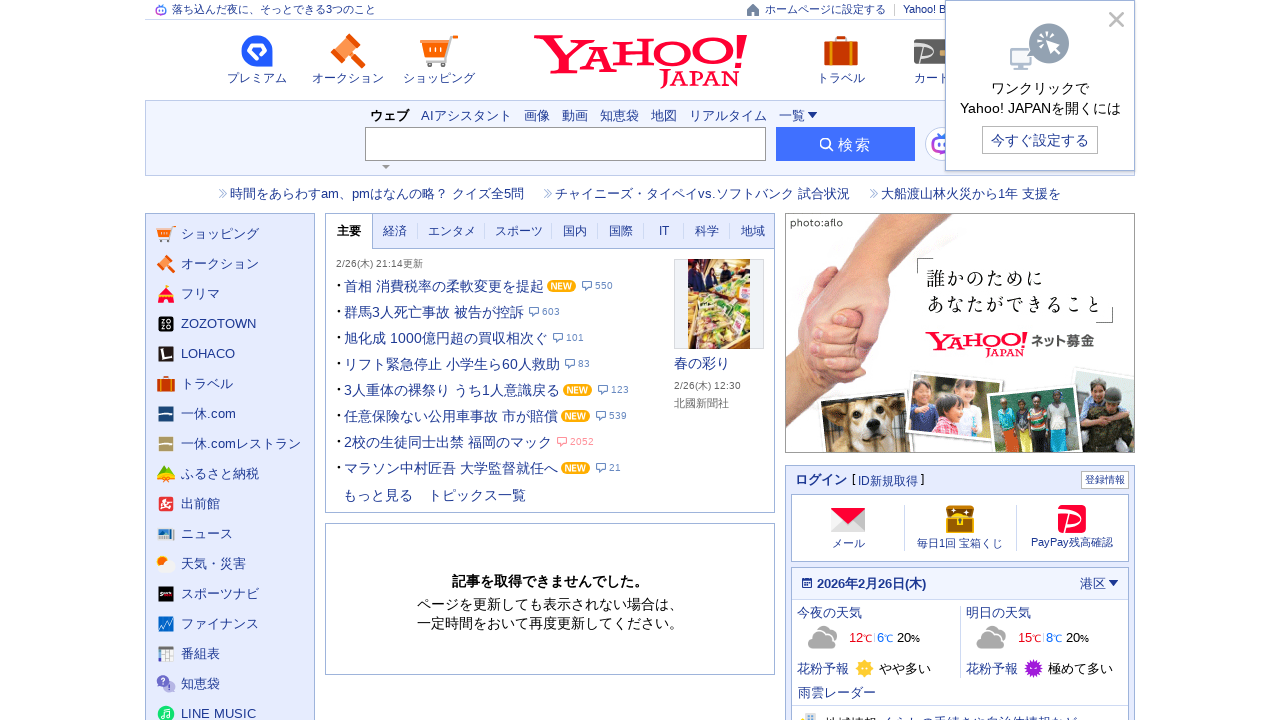

Filled Yahoo Japan search box with 'ラクスパートナーズ' (Rakus Partners) on input[name='p']
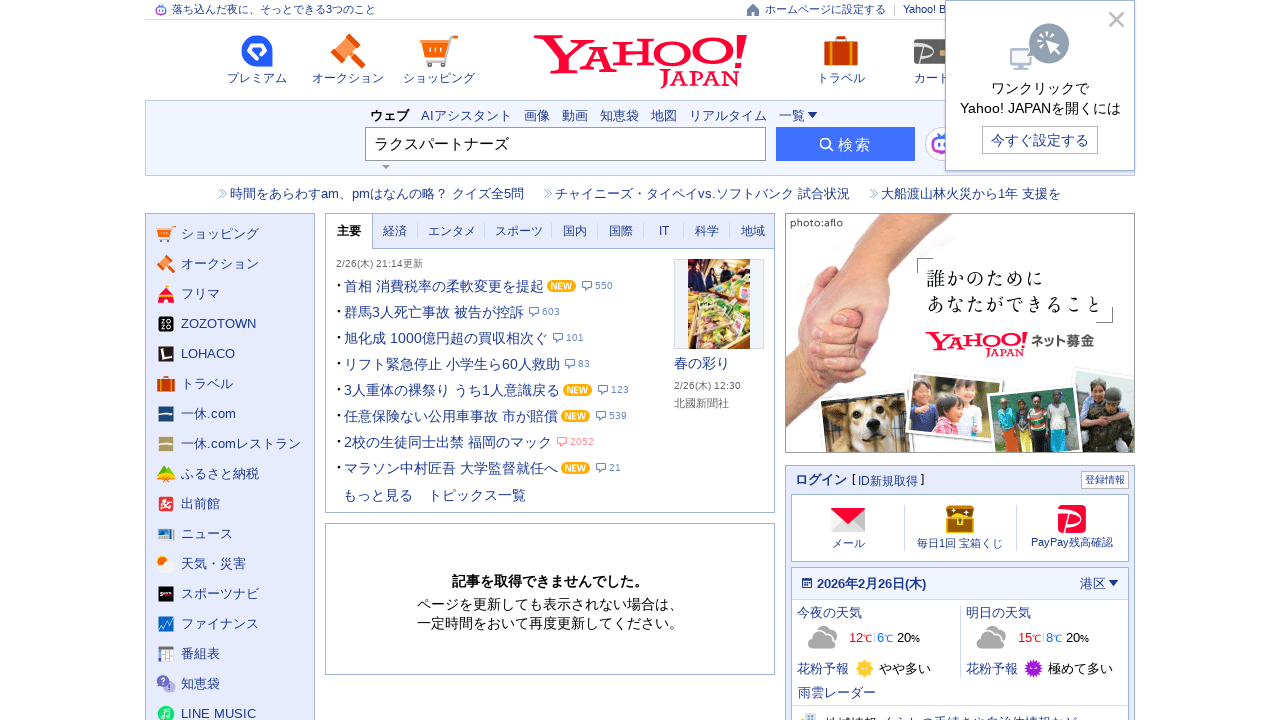

Submitted search form by pressing Enter on input[name='p']
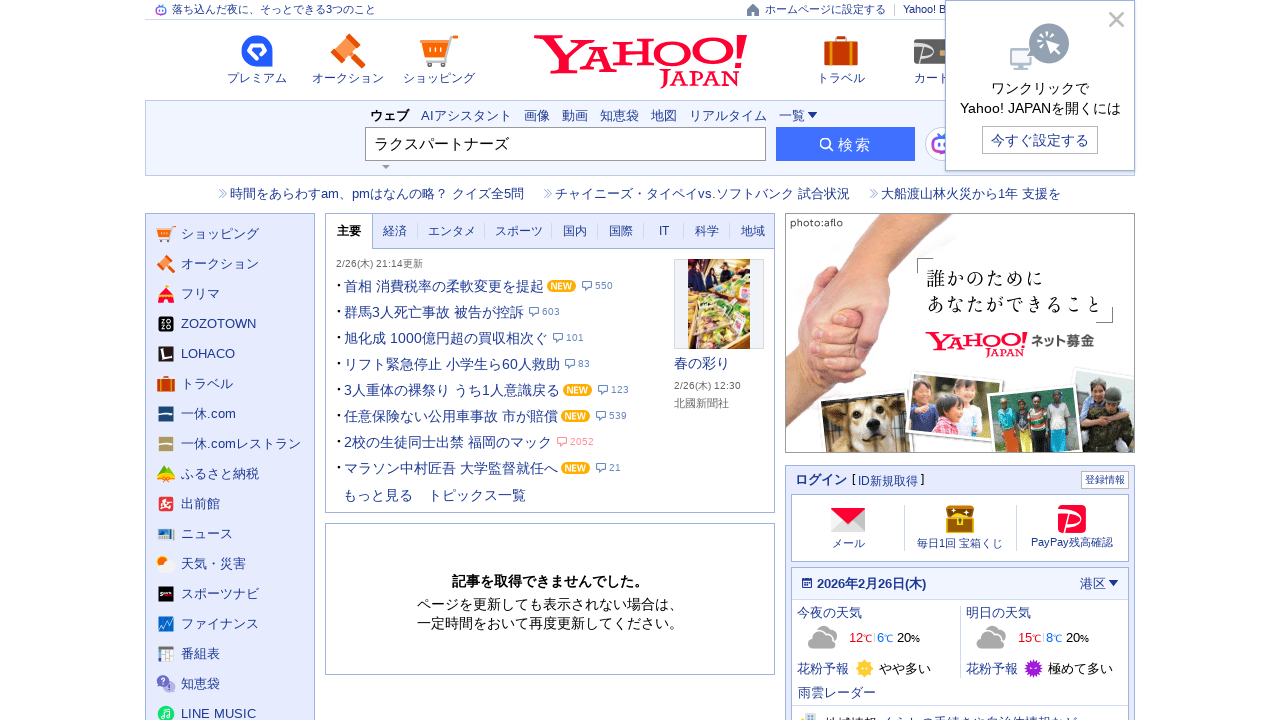

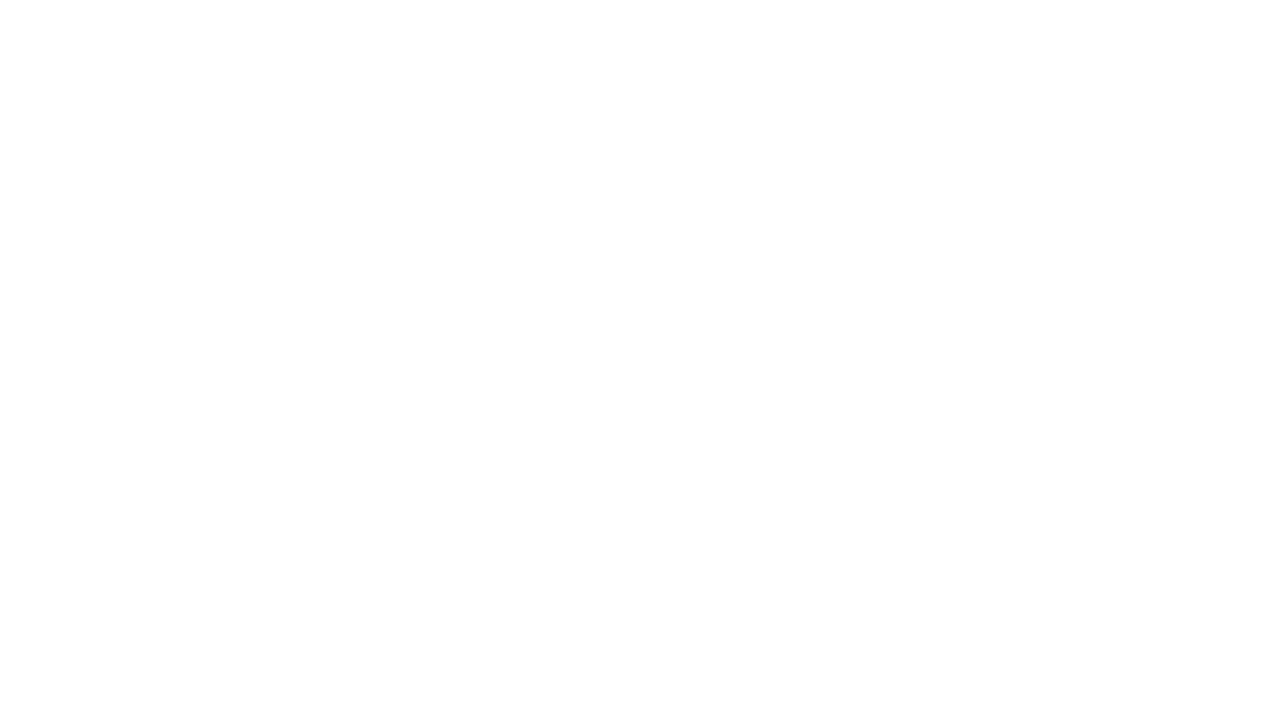